Navigates to the Atmecs website and retrieves the page title

Starting URL: https://www.atmecs.com/

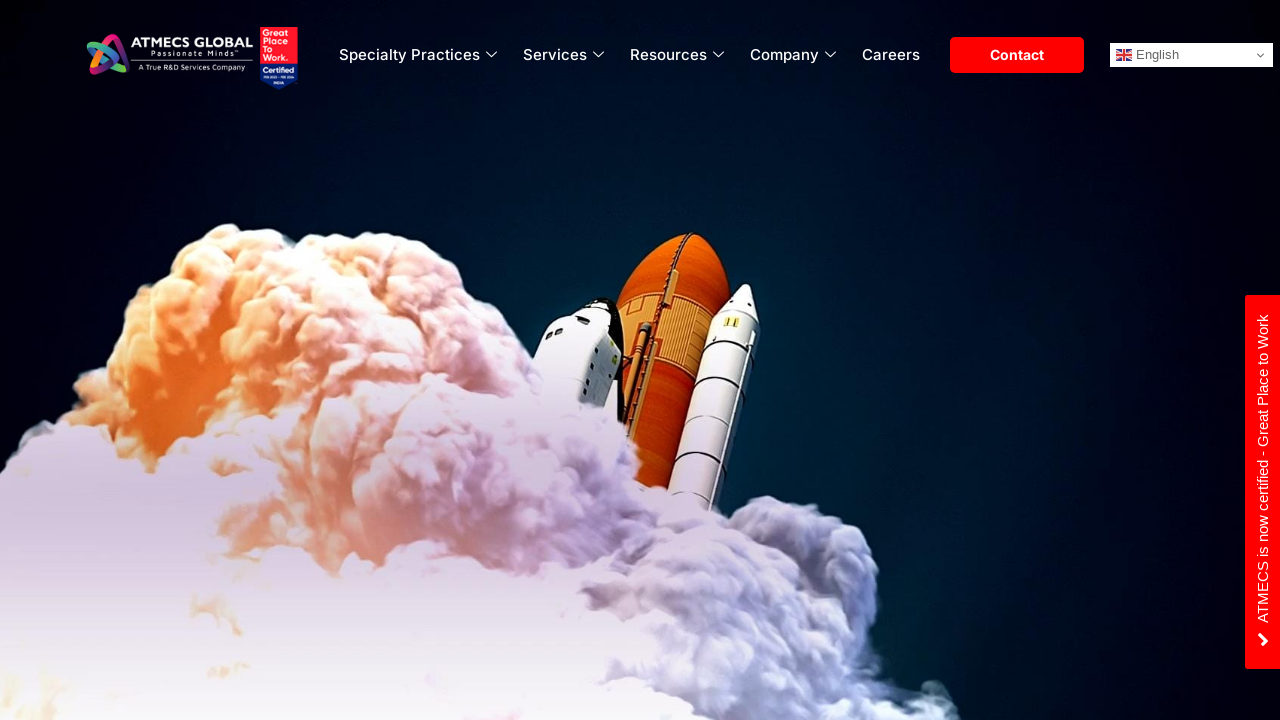

Navigated to https://www.atmecs.com/
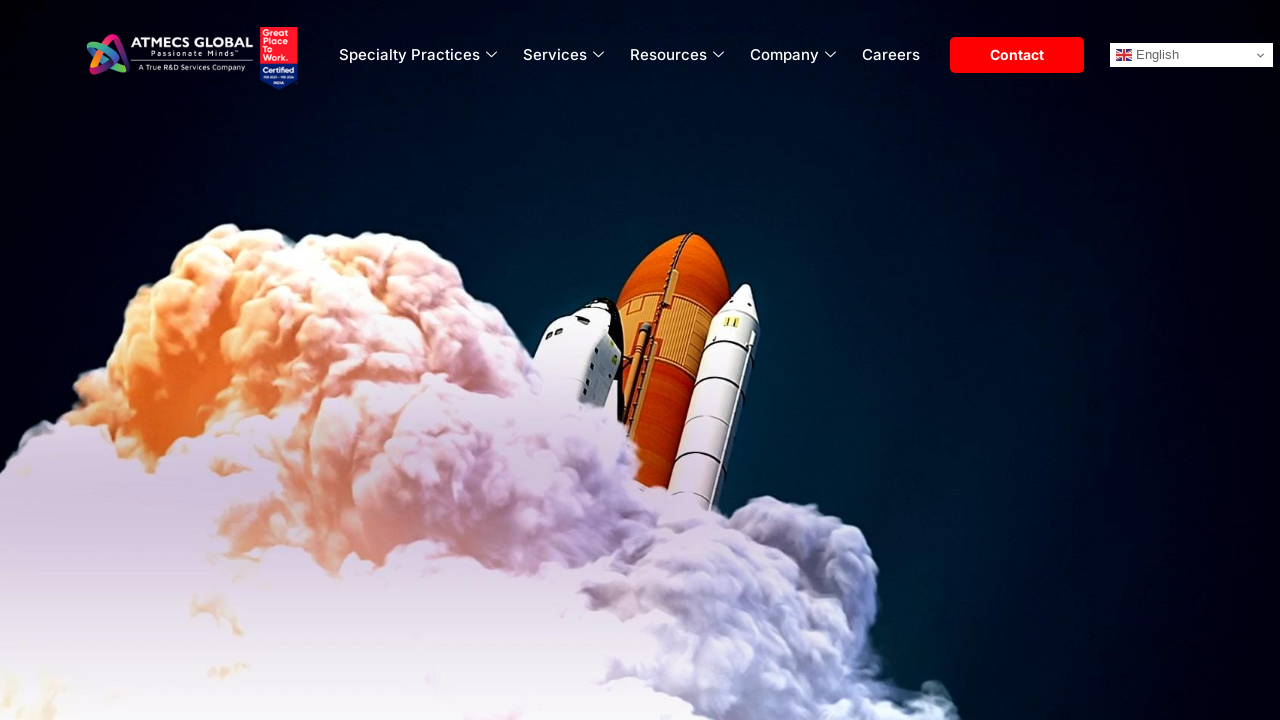

Retrieved page title: ATMECS - :: A True R&D Services Company
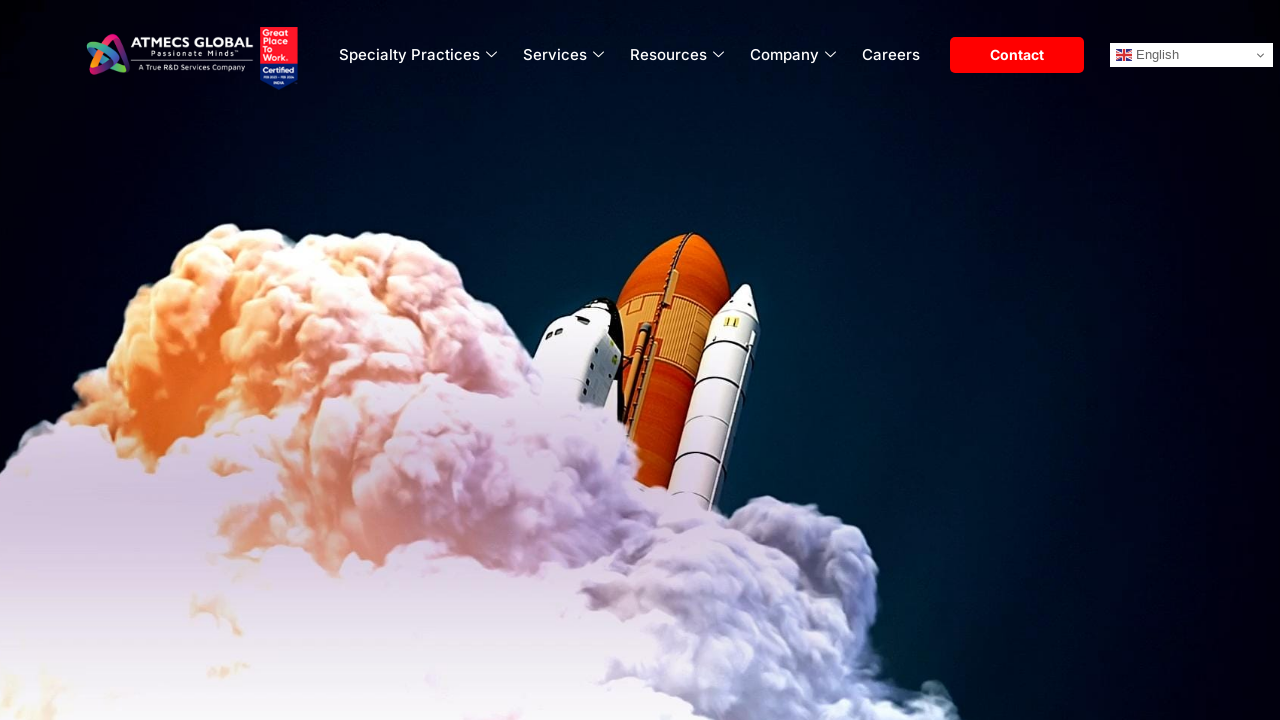

Printed page title to console
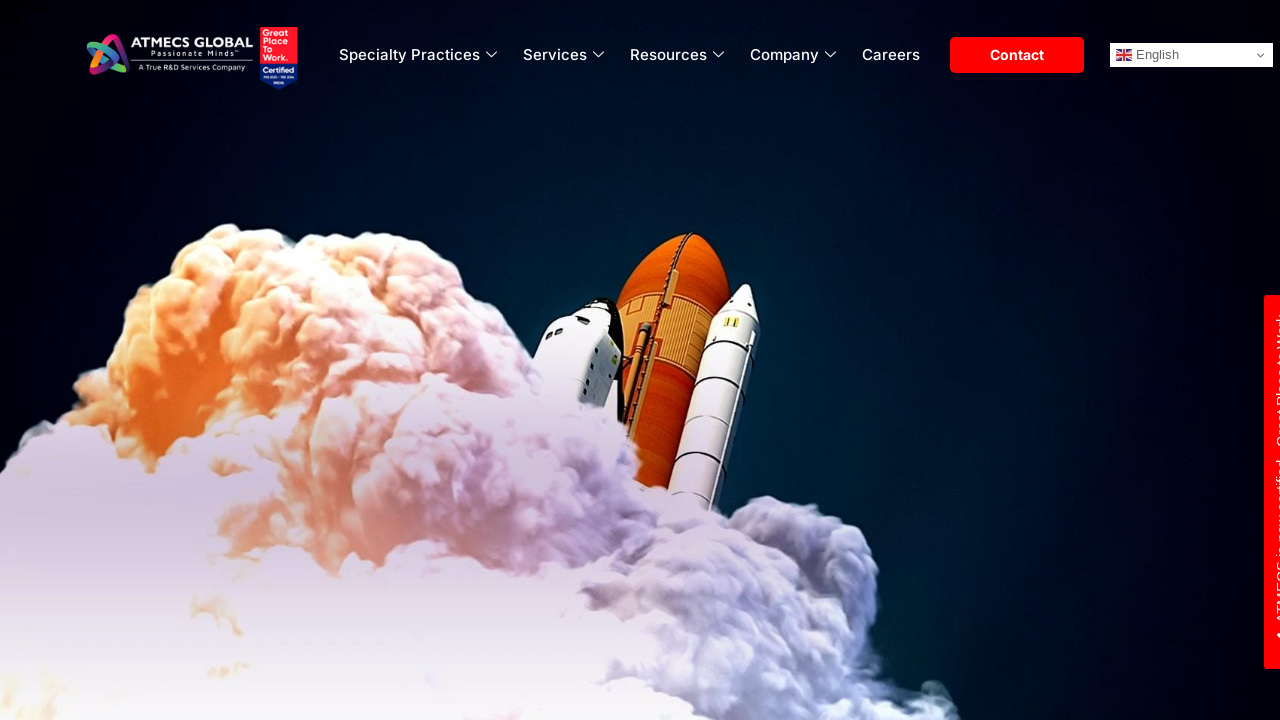

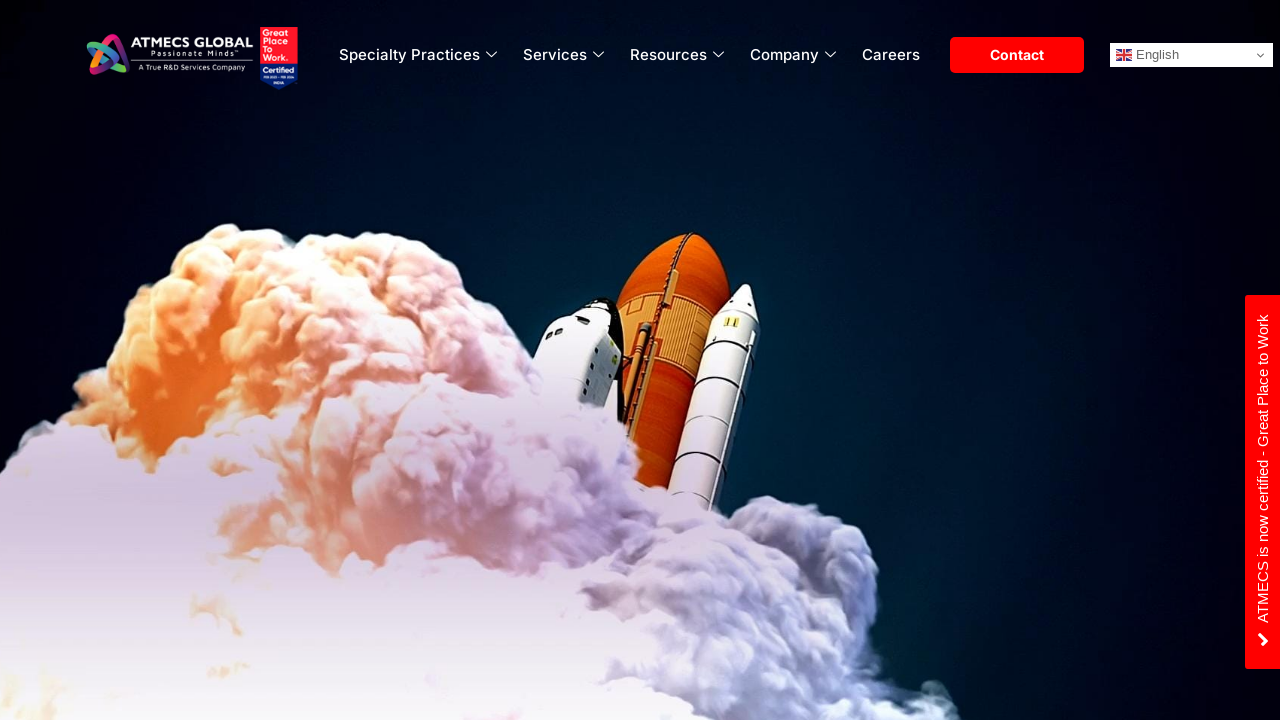